Tests a registration form by filling all required fields with test data and submitting, then verifies successful registration by checking for a congratulations message.

Starting URL: http://suninjuly.github.io/registration2.html

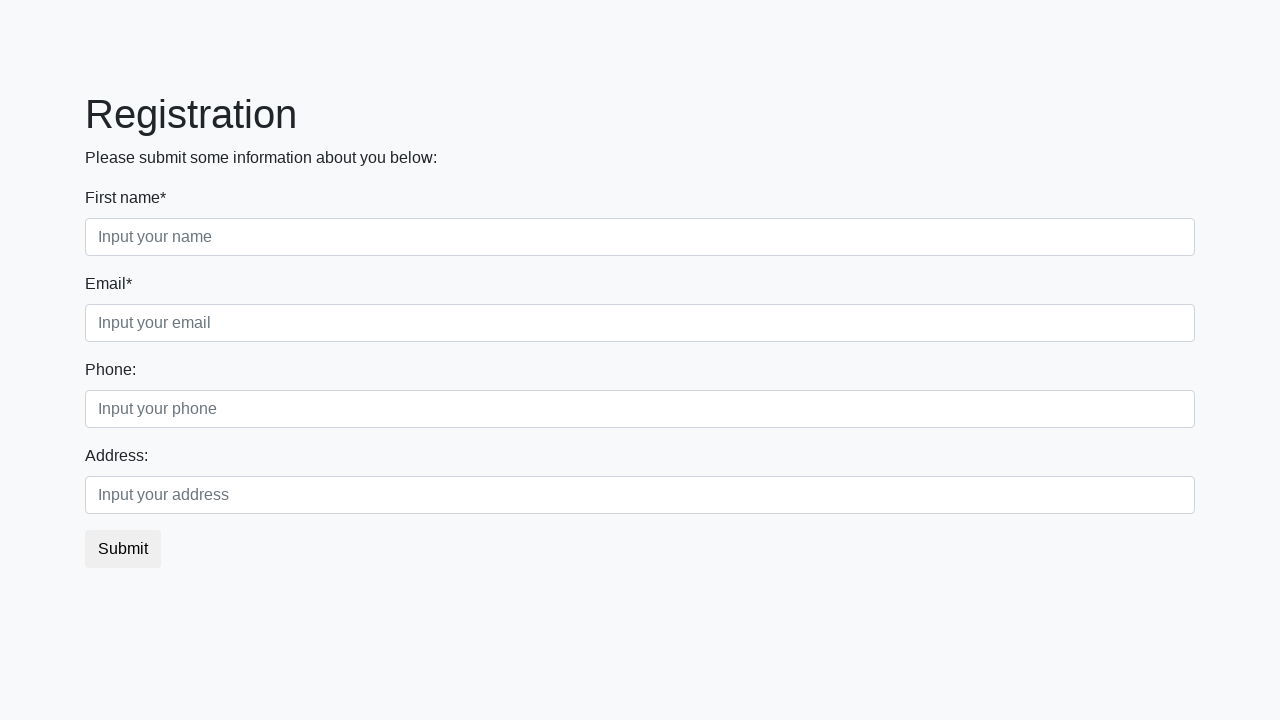

Navigated to registration form at http://suninjuly.github.io/registration2.html
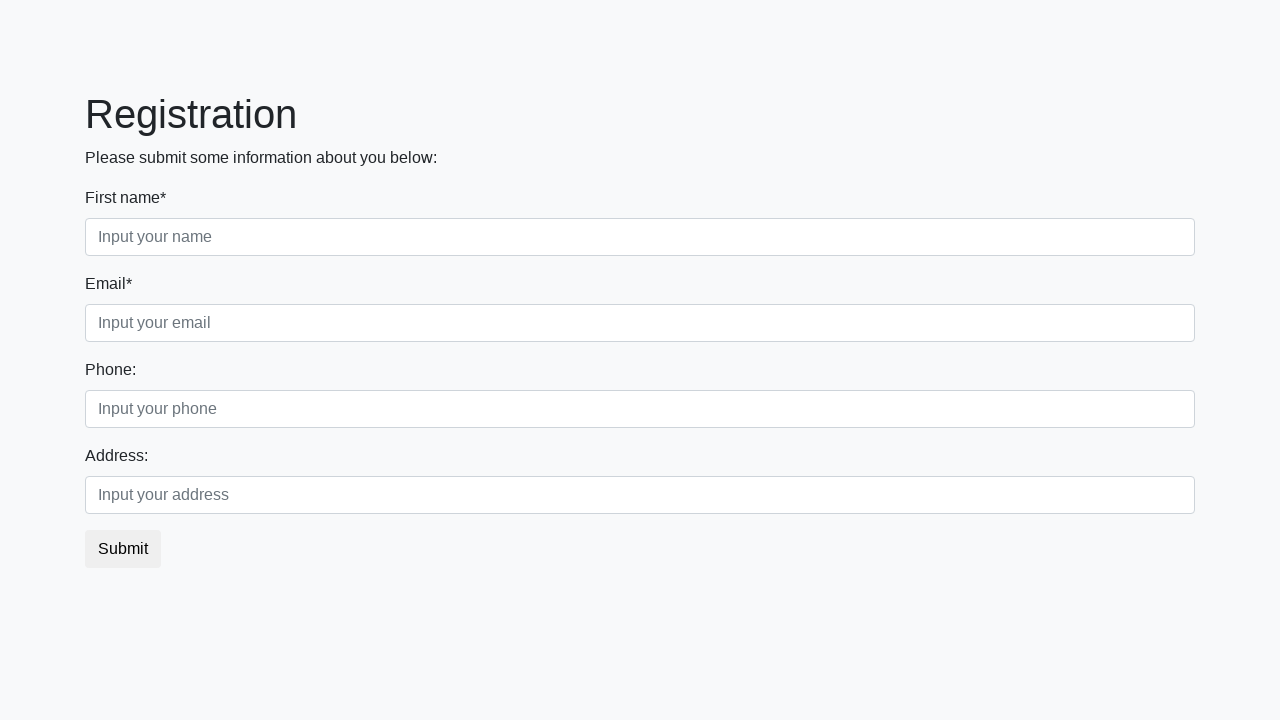

Found 2 required input fields
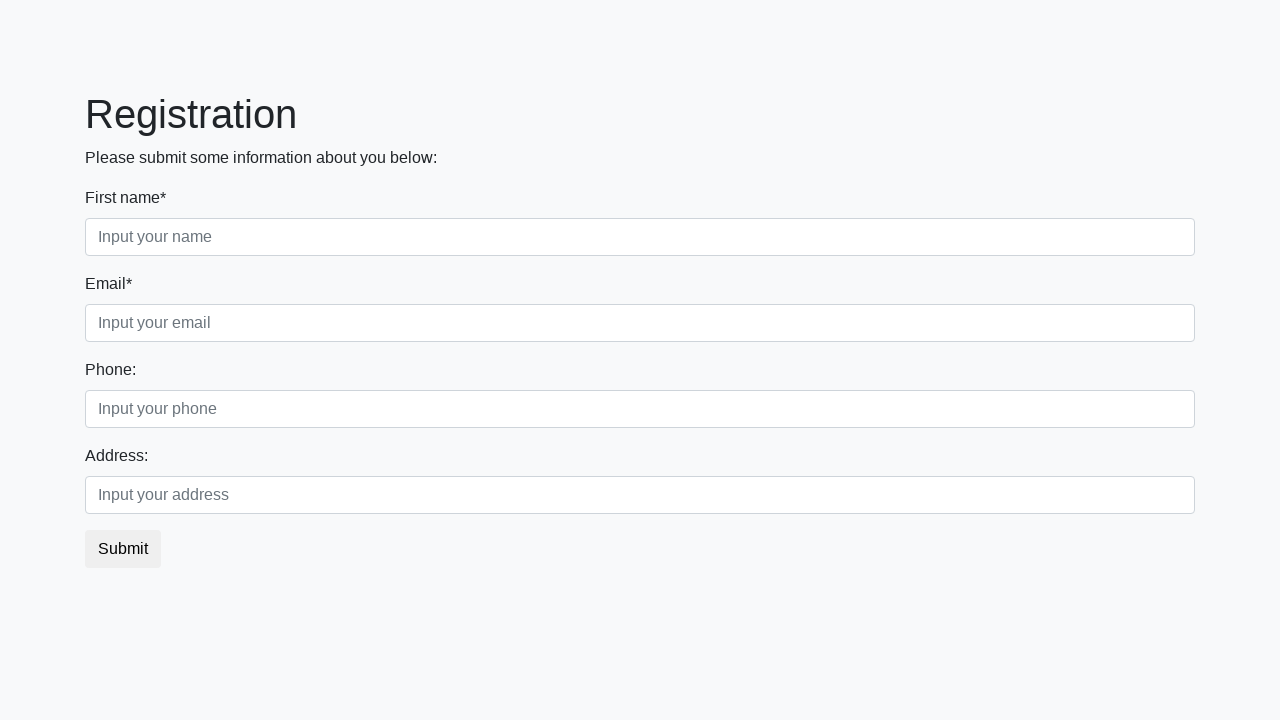

Filled required field 1 with test data on [required] >> nth=0
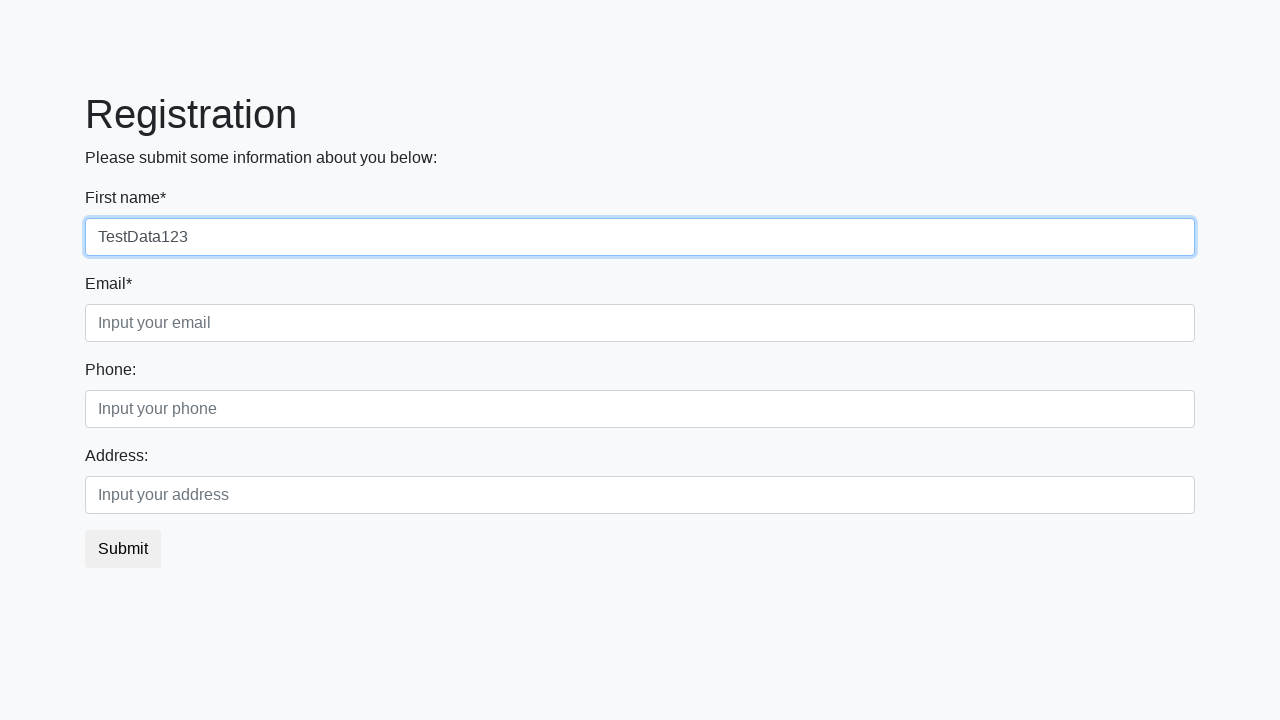

Filled required field 2 with test data on [required] >> nth=1
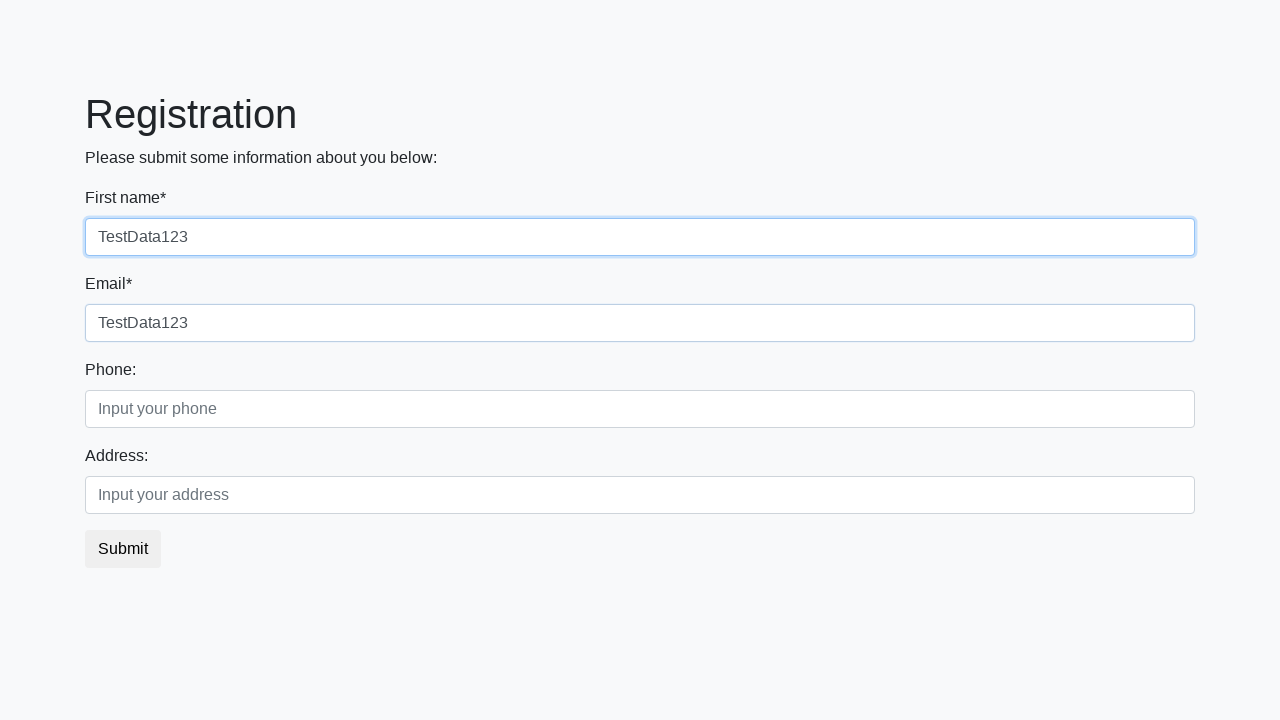

Clicked submit button to register at (123, 549) on button.btn
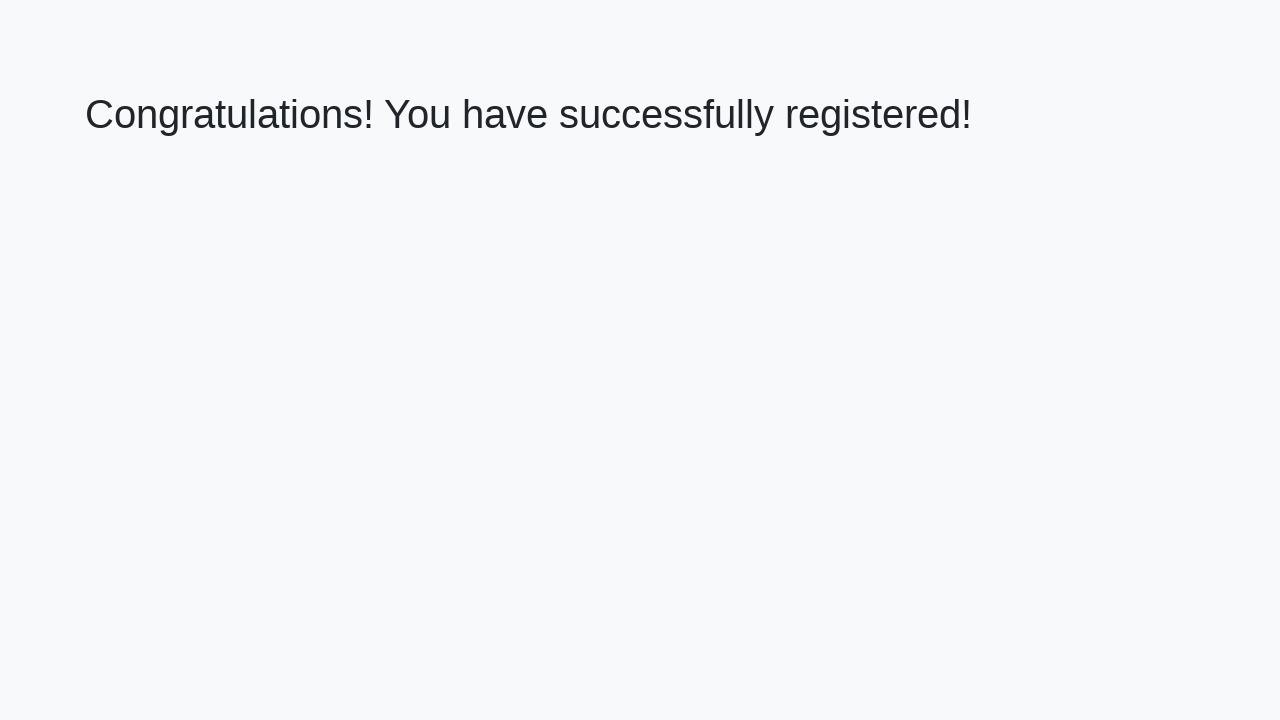

Registration form submitted and success page loaded
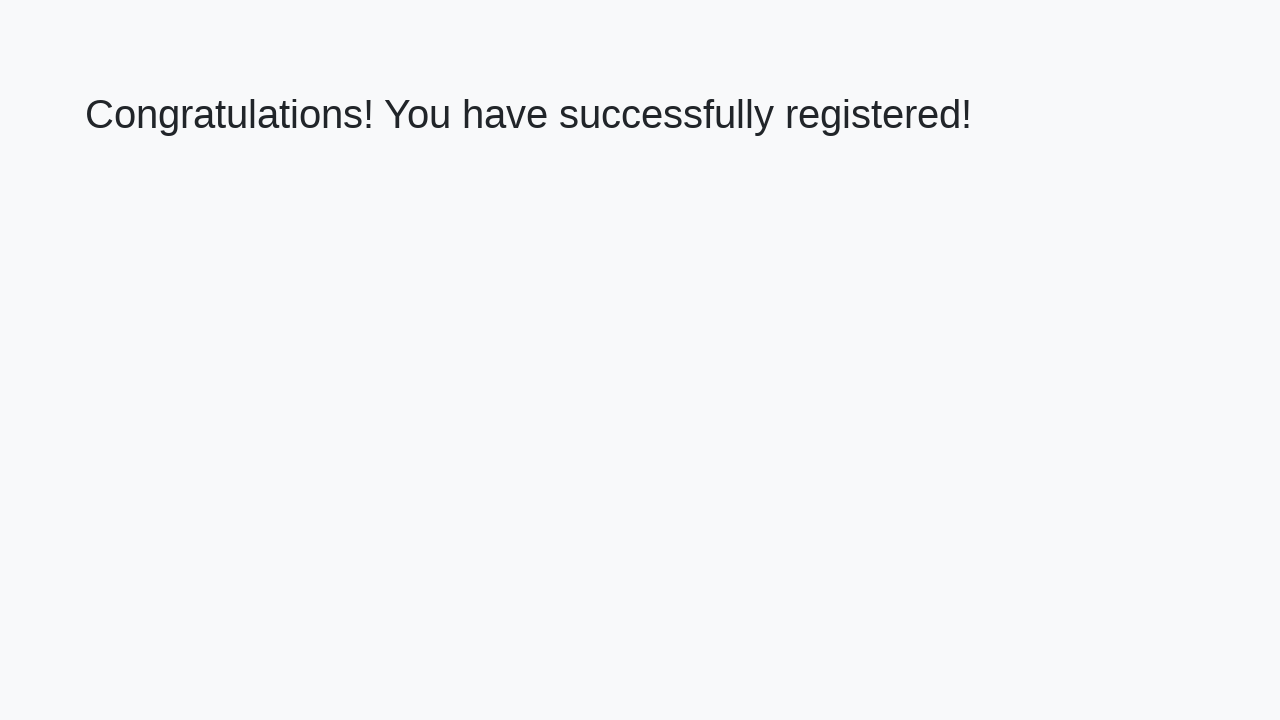

Retrieved success message: 'Congratulations! You have successfully registered!'
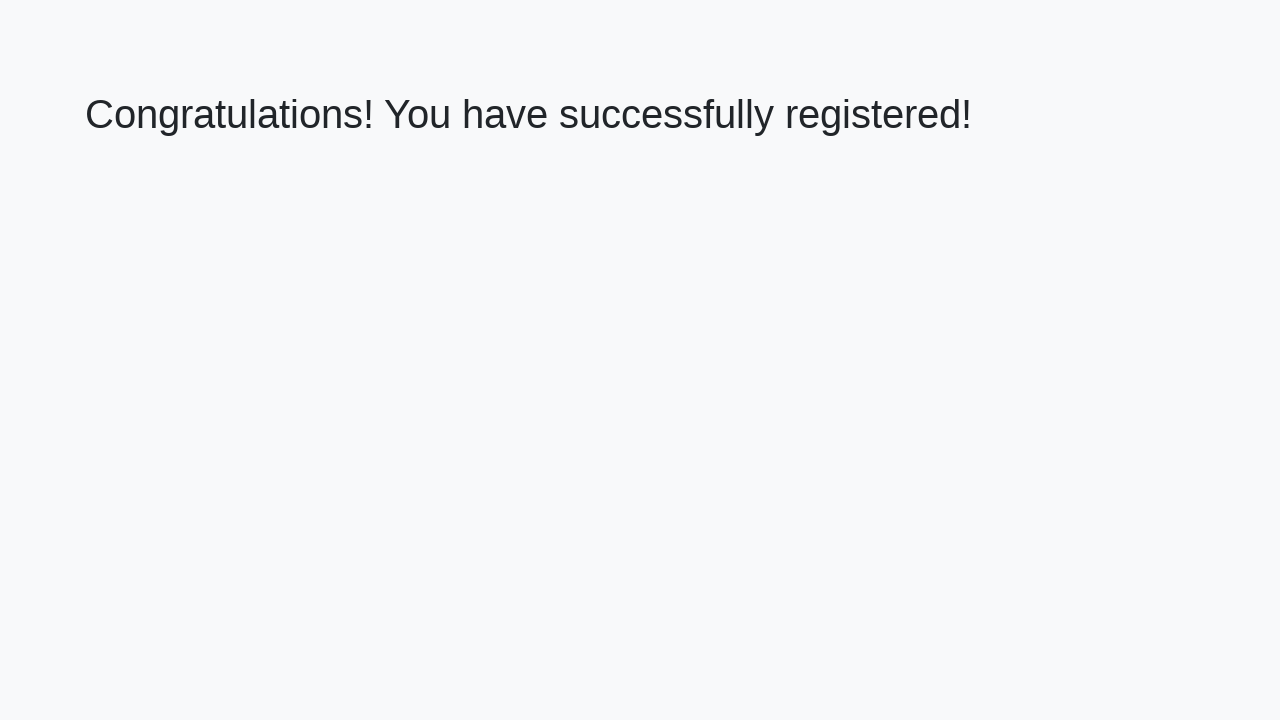

Verified congratulations message matches expected text
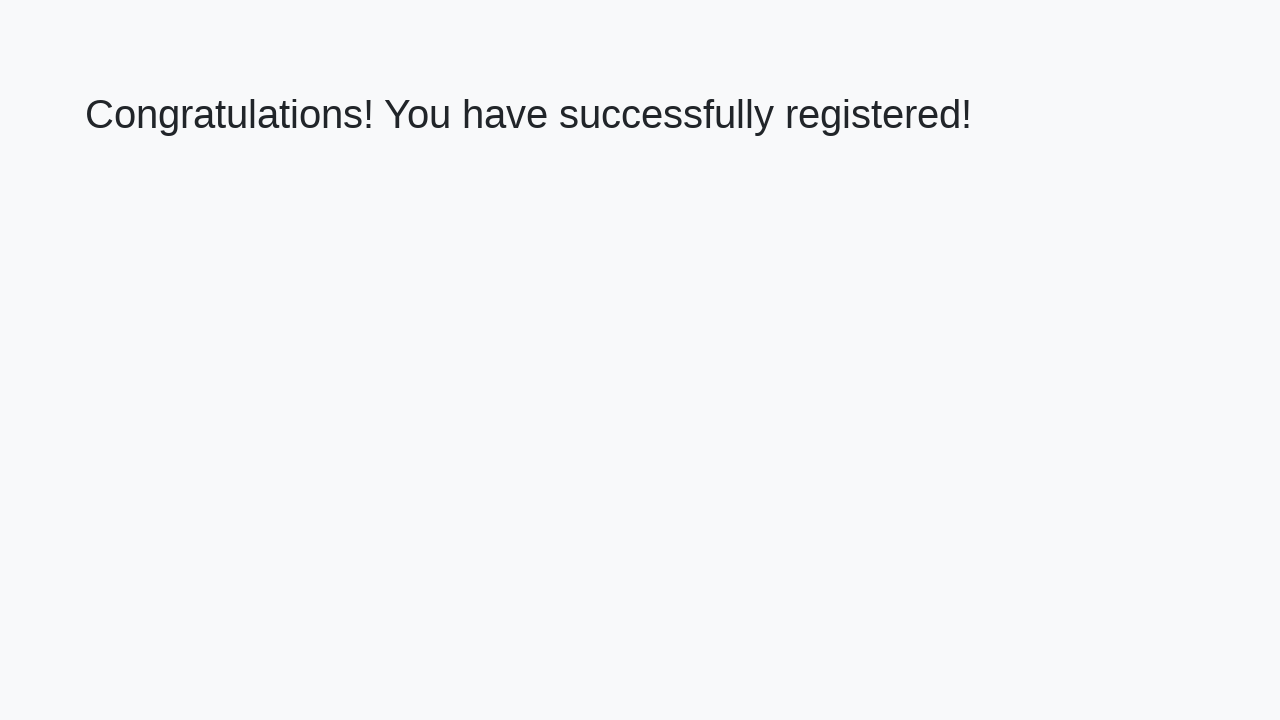

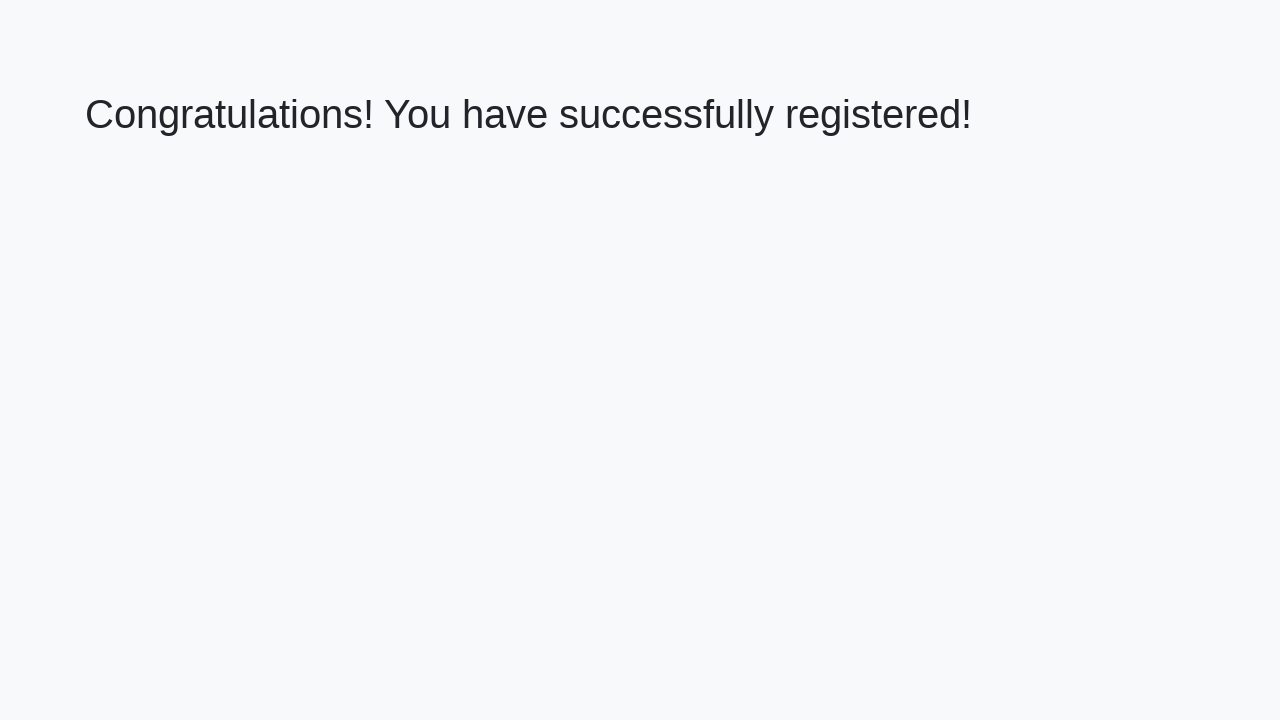